Verifies that the Twitter share button is not shown when viewing someone else's certificate

Starting URL: https://www.freecodecamp.org/certification/certifieduser/responsive-web-design

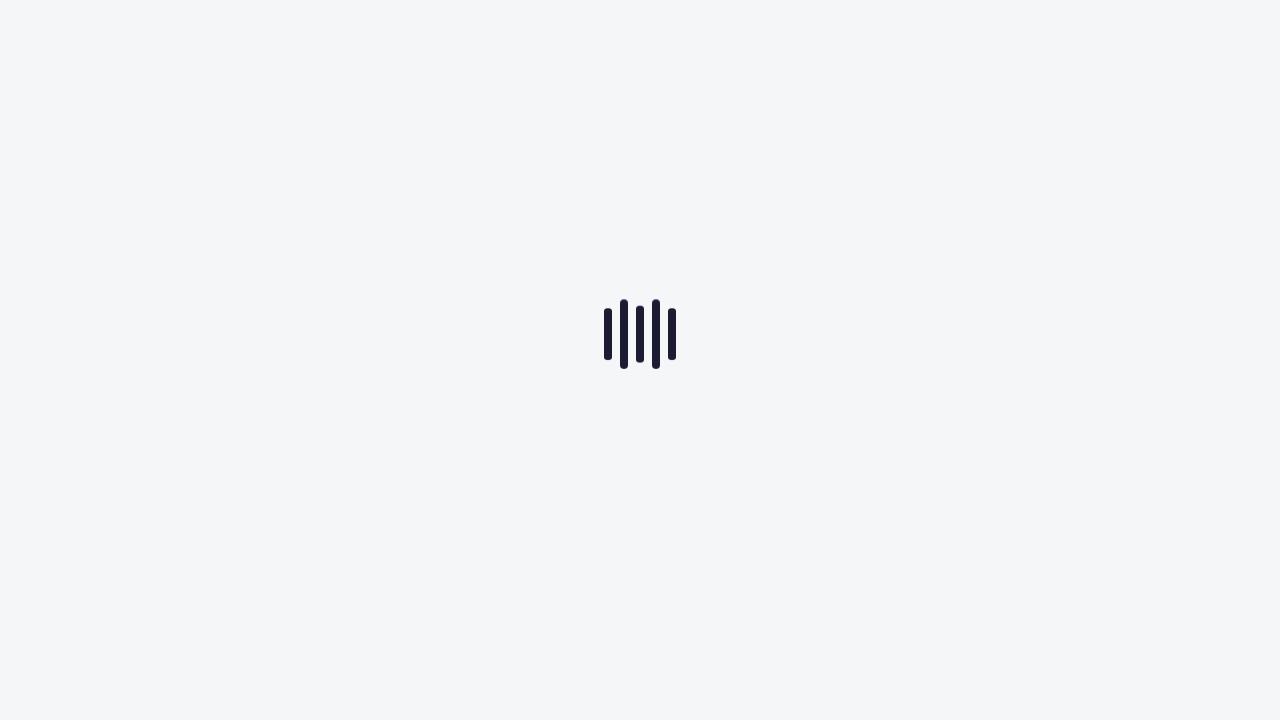

Waited for page to reach domcontentloaded state
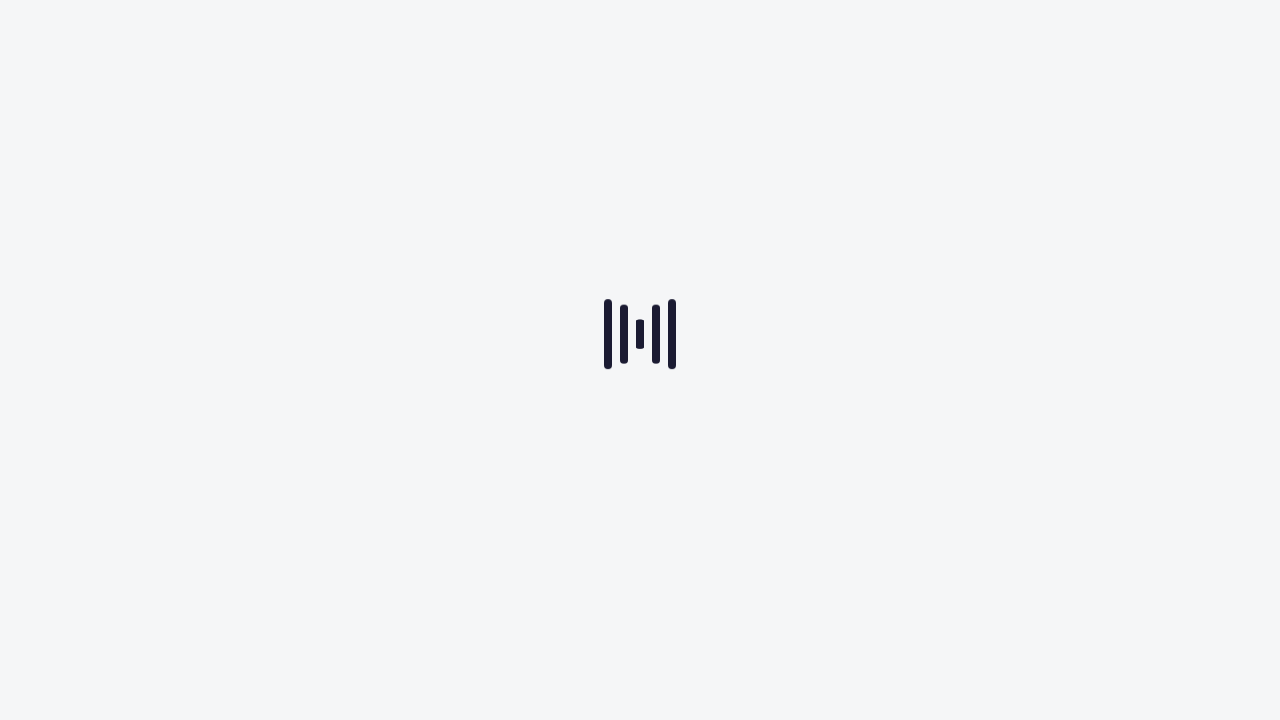

Verified that Twitter share button is not visible when viewing someone else's certificate
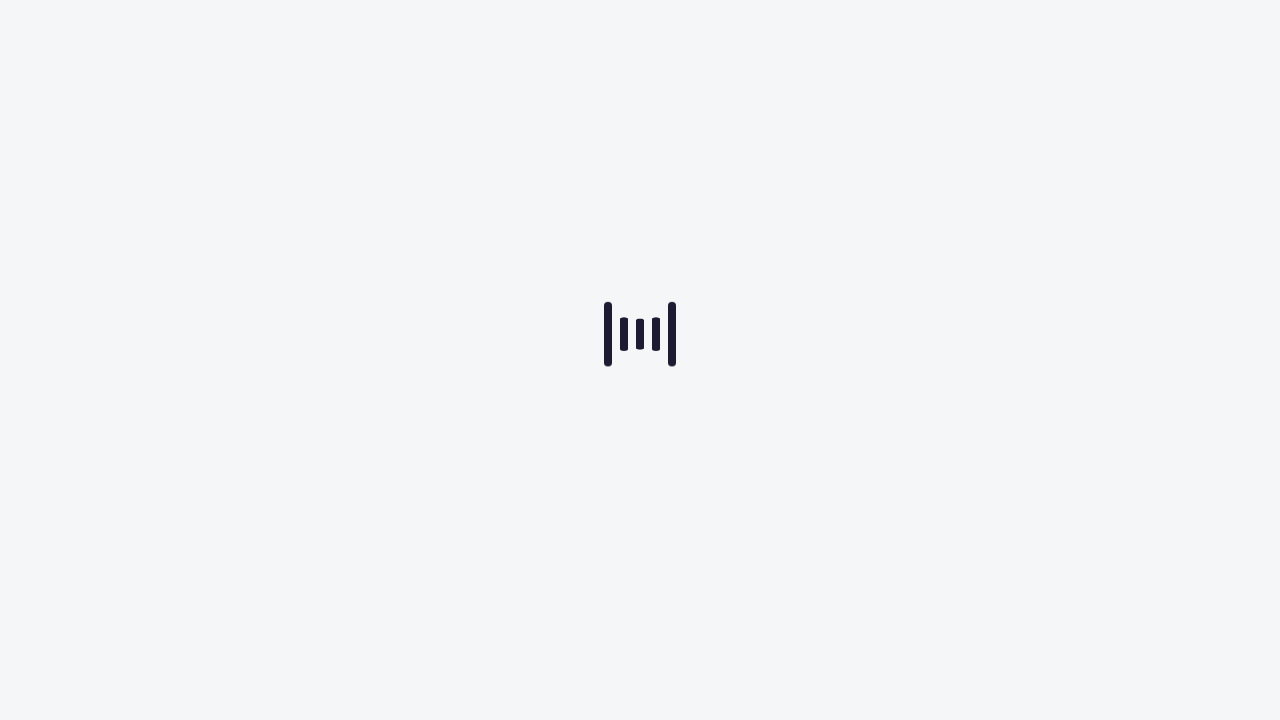

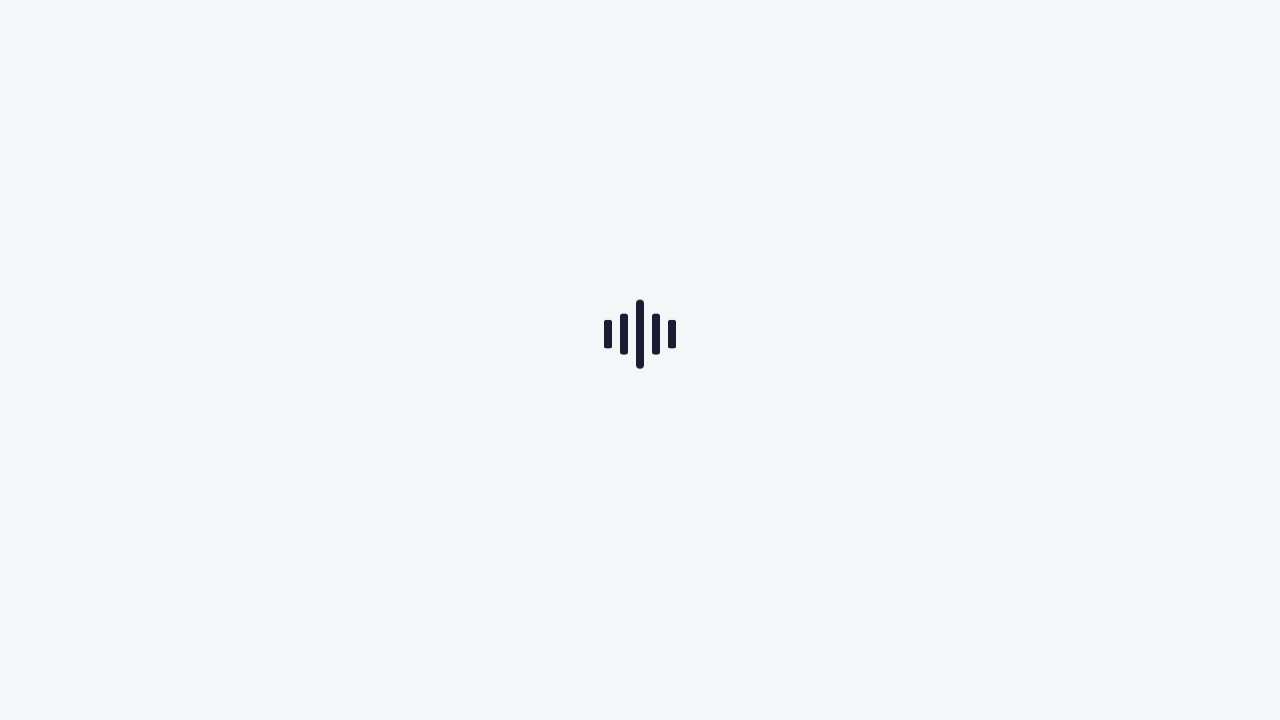